Tests XPath traversal by finding elements using following-sibling and parent axes to locate and retrieve button text

Starting URL: https://rahulshettyacademy.com/AutomationPractice/

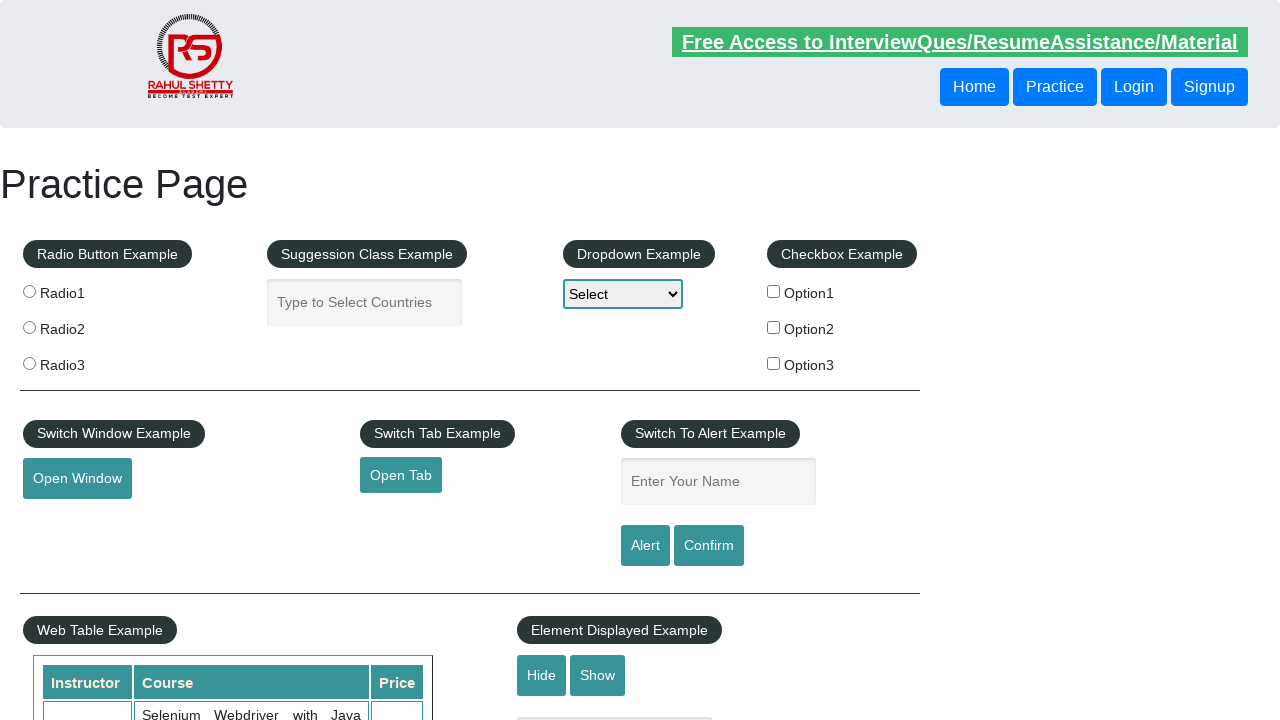

Located button text using XPath following-sibling axis from second button
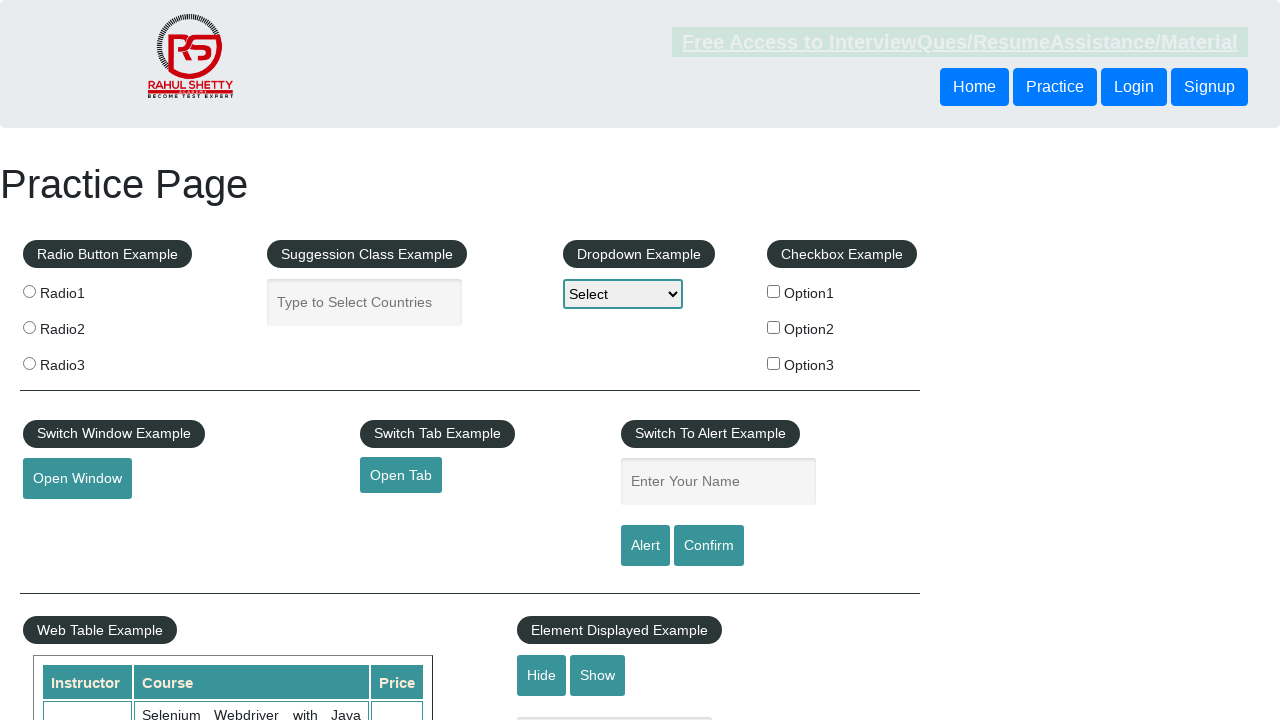

Printed first button text retrieved via following-sibling
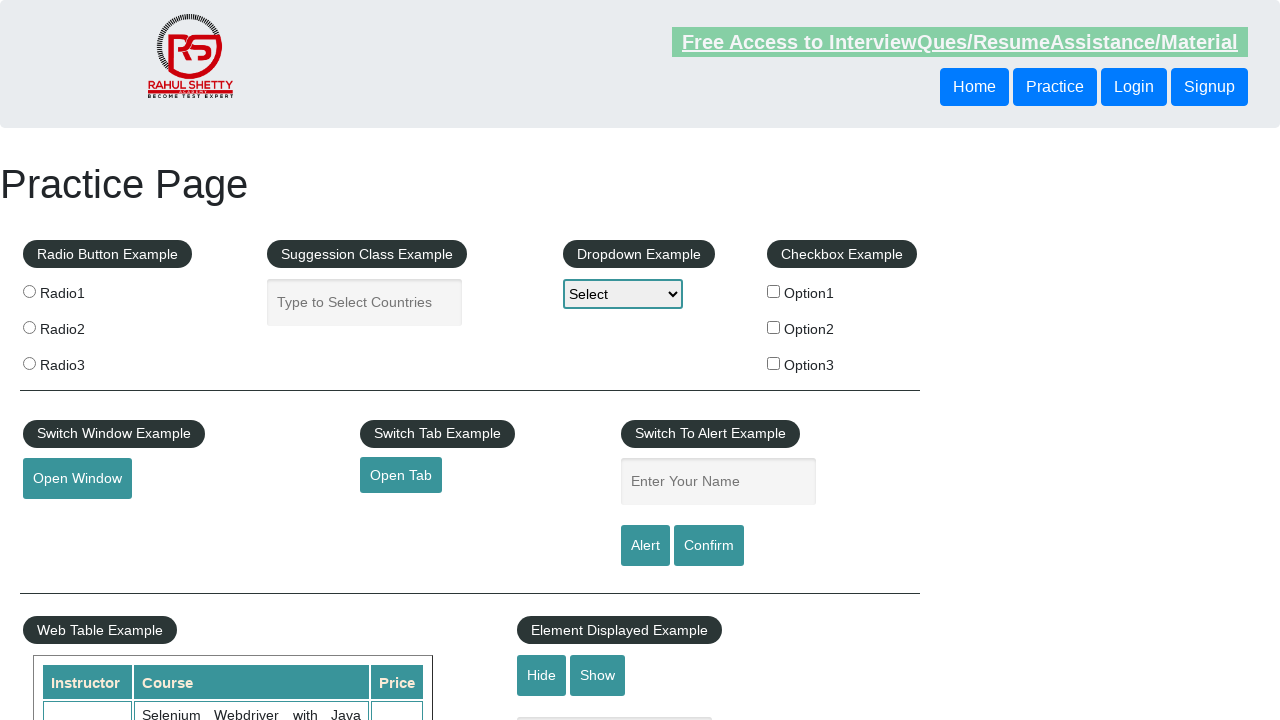

Located button text using XPath parent axis from third button to first button
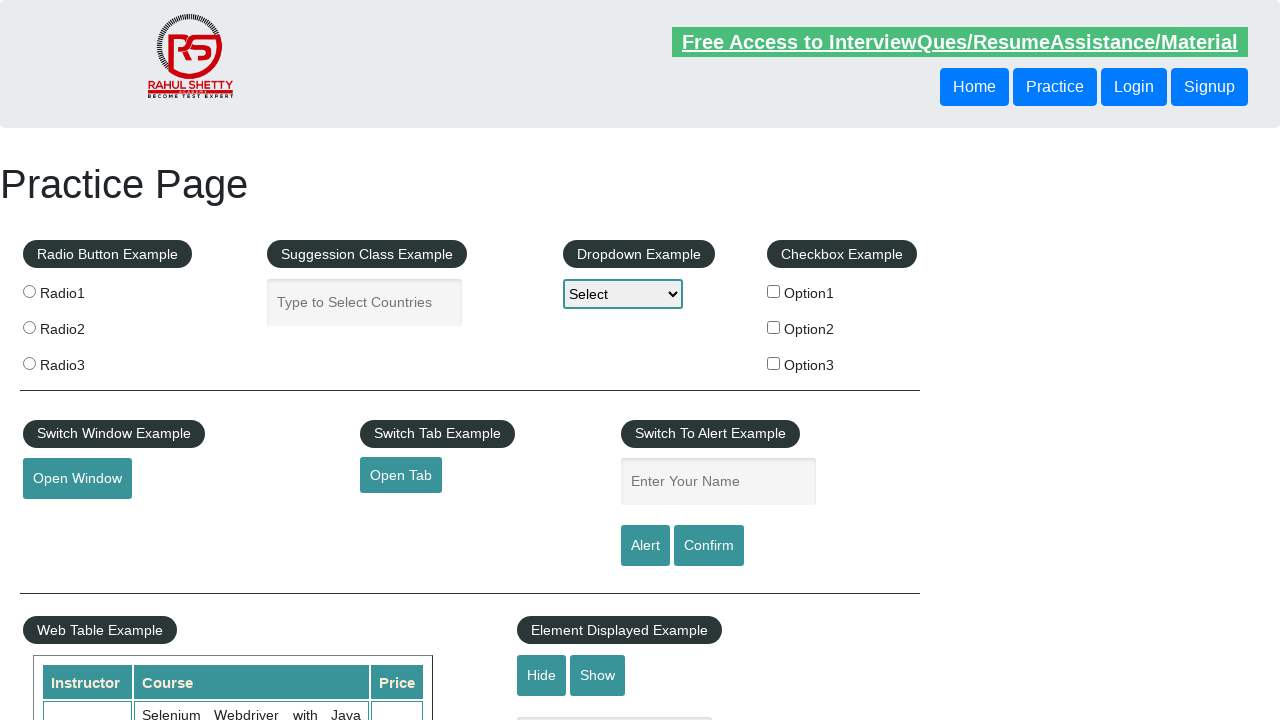

Printed second button text retrieved via parent axis traversal
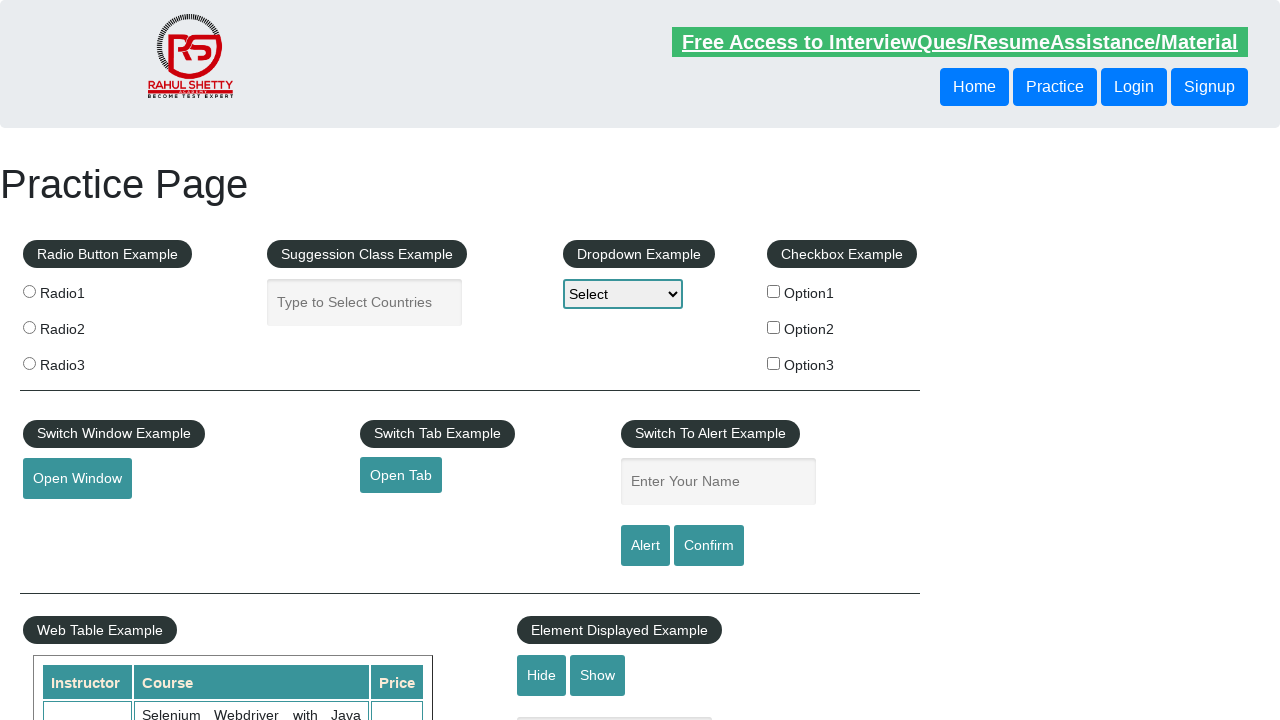

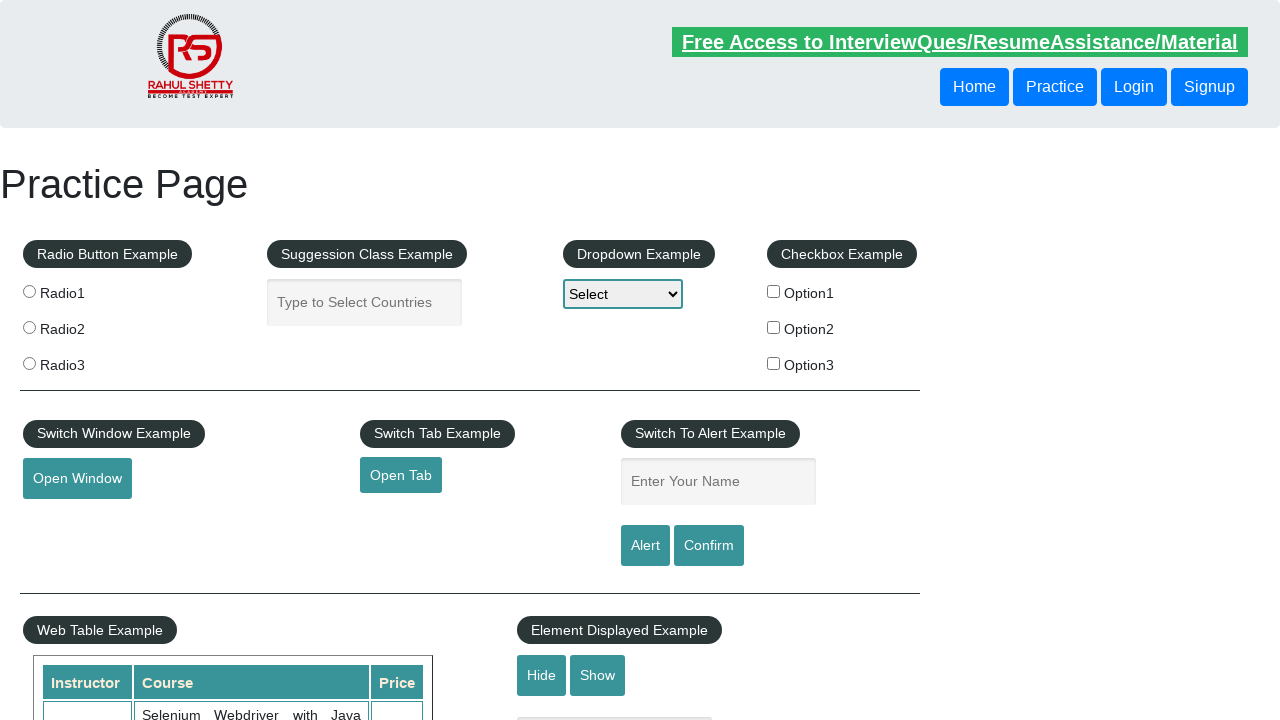